Searches for a specific GitHub repository using the search functionality, navigates to the repository, clicks on the Issues tab, and verifies that an issue with text "First Issues" exists.

Starting URL: https://github.com/

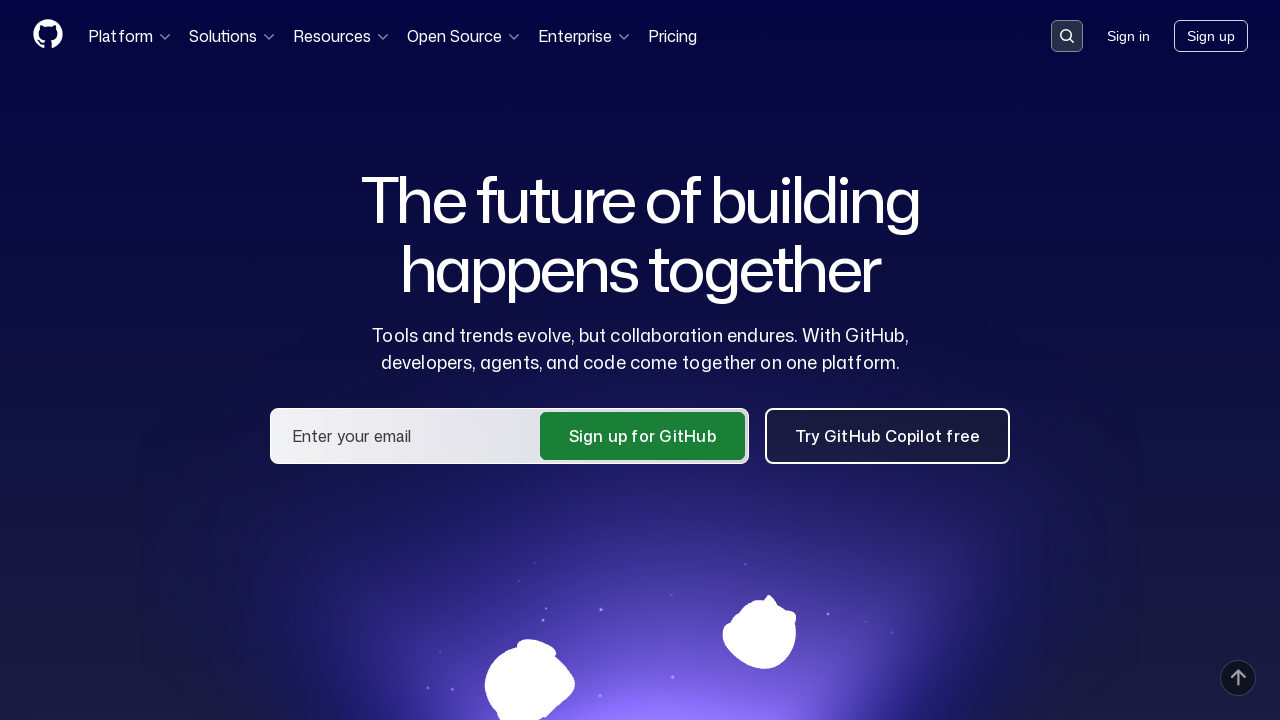

Clicked on the search input field at (1067, 36) on .search-input
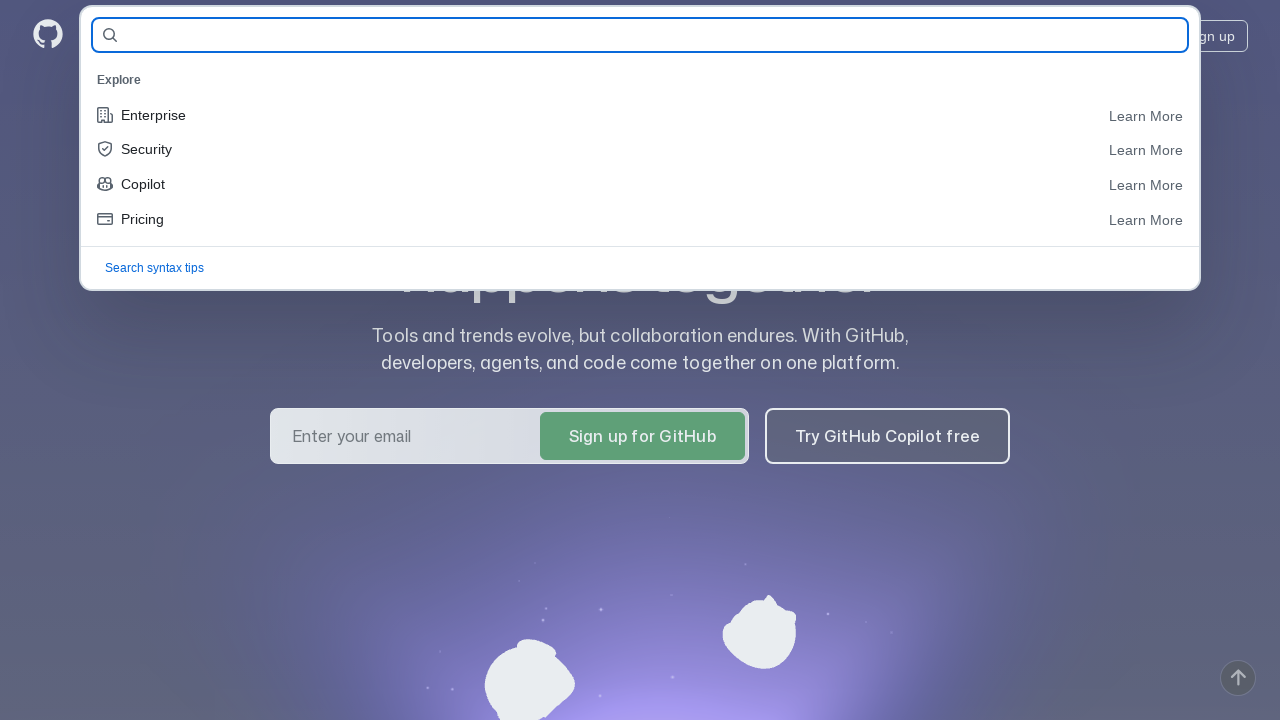

Filled search field with repository name 'Chingiz-Rhino/Allure_Reports_21' on #query-builder-test
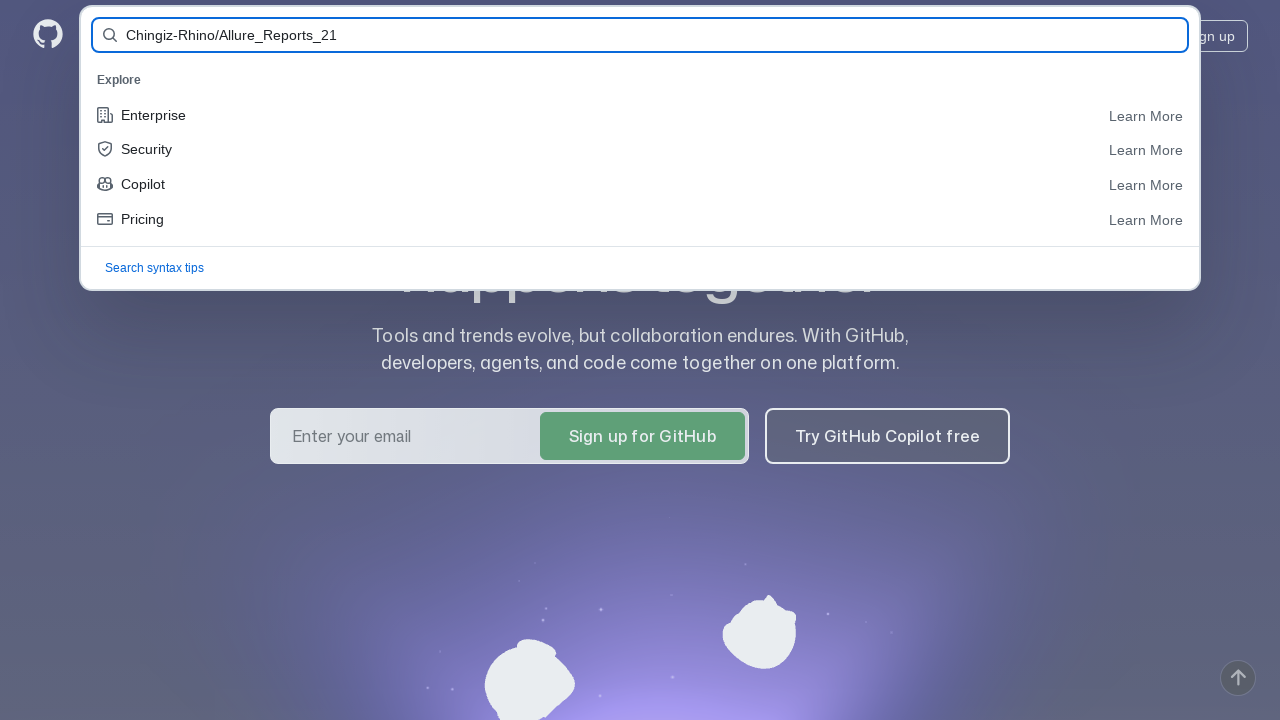

Pressed Enter to search for the repository
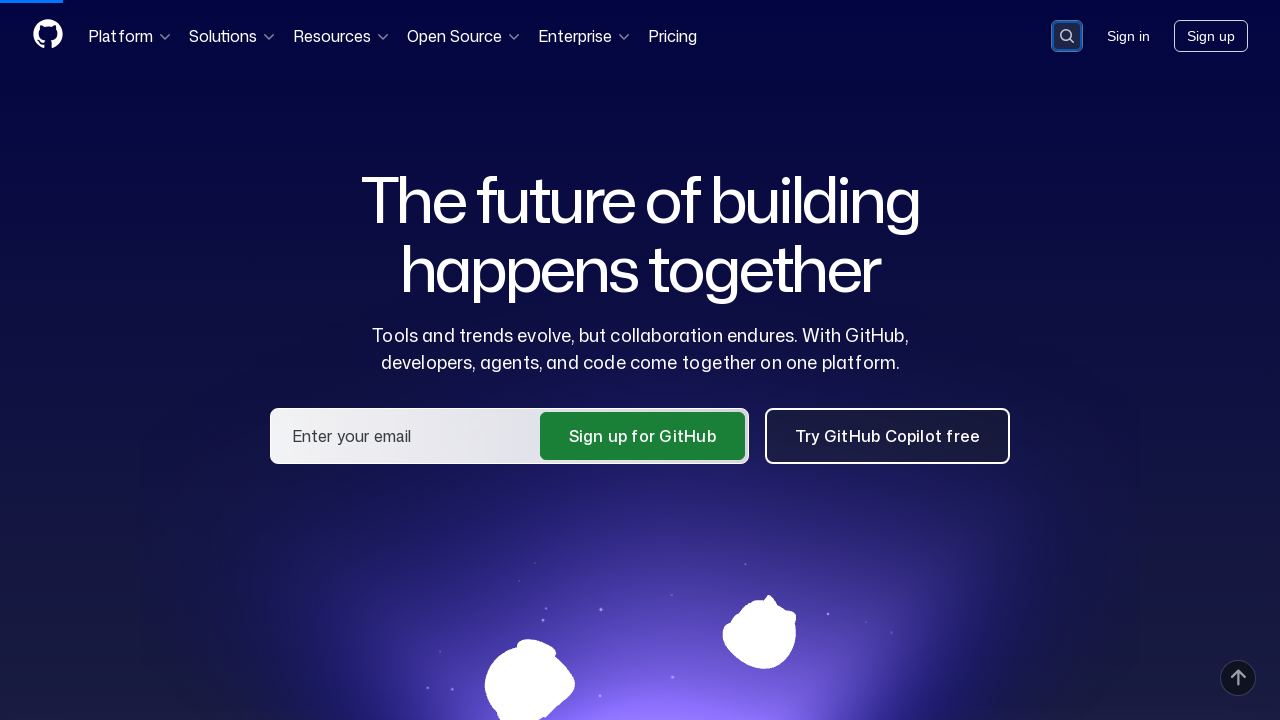

Clicked on the repository link 'Chingiz-Rhino/Allure_Reports_21' from search results at (496, 161) on a:has-text('Chingiz-Rhino/Allure_Reports_21')
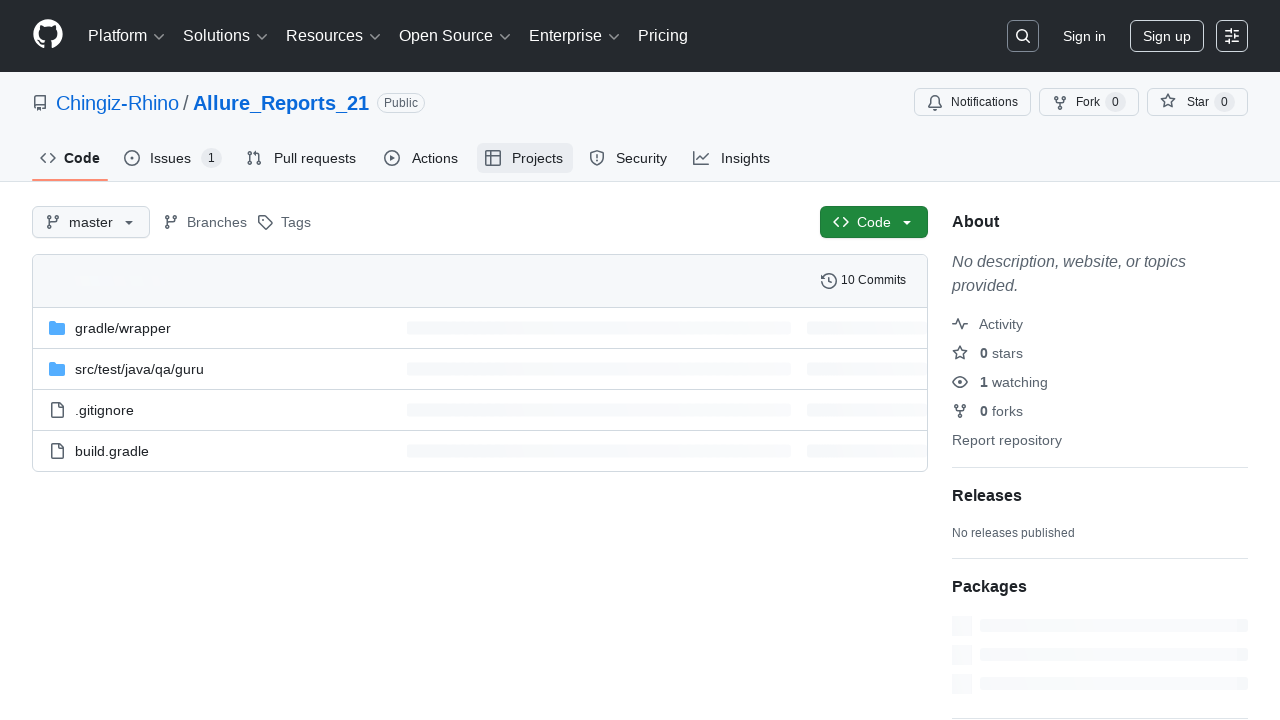

Clicked on the Issues tab at (173, 158) on #issues-tab
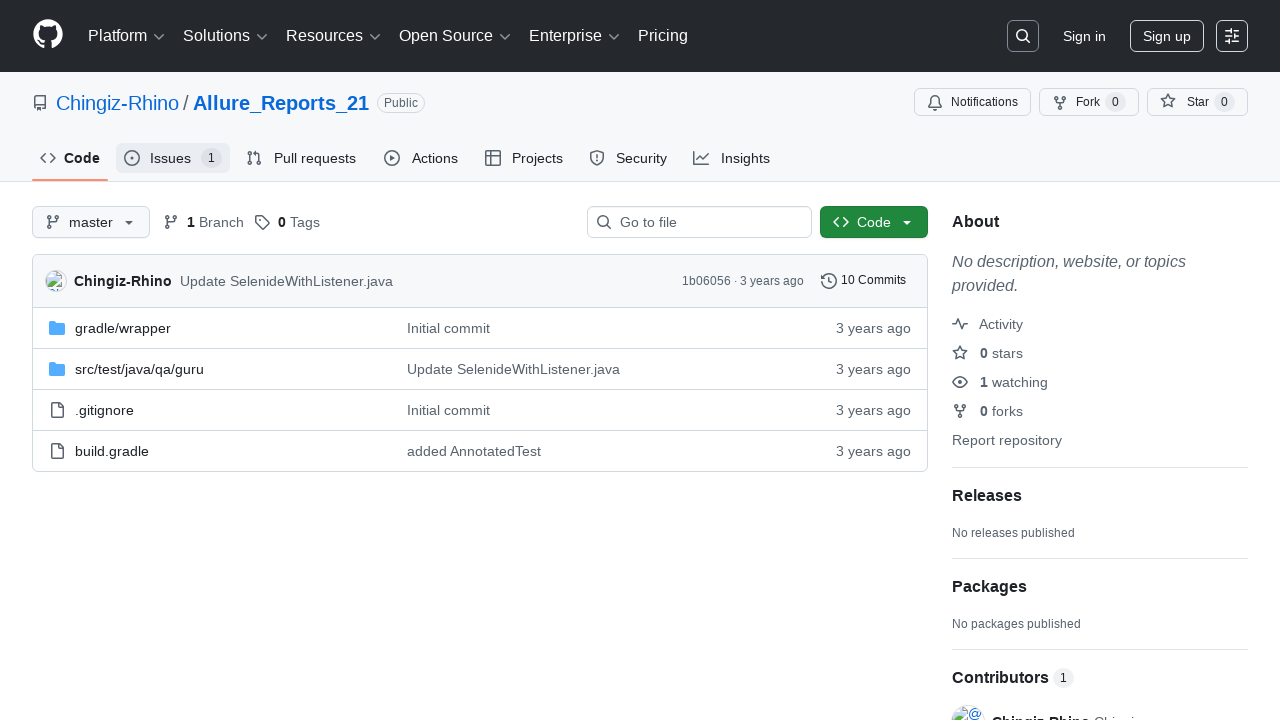

Verified that issue with text 'First Issues' exists
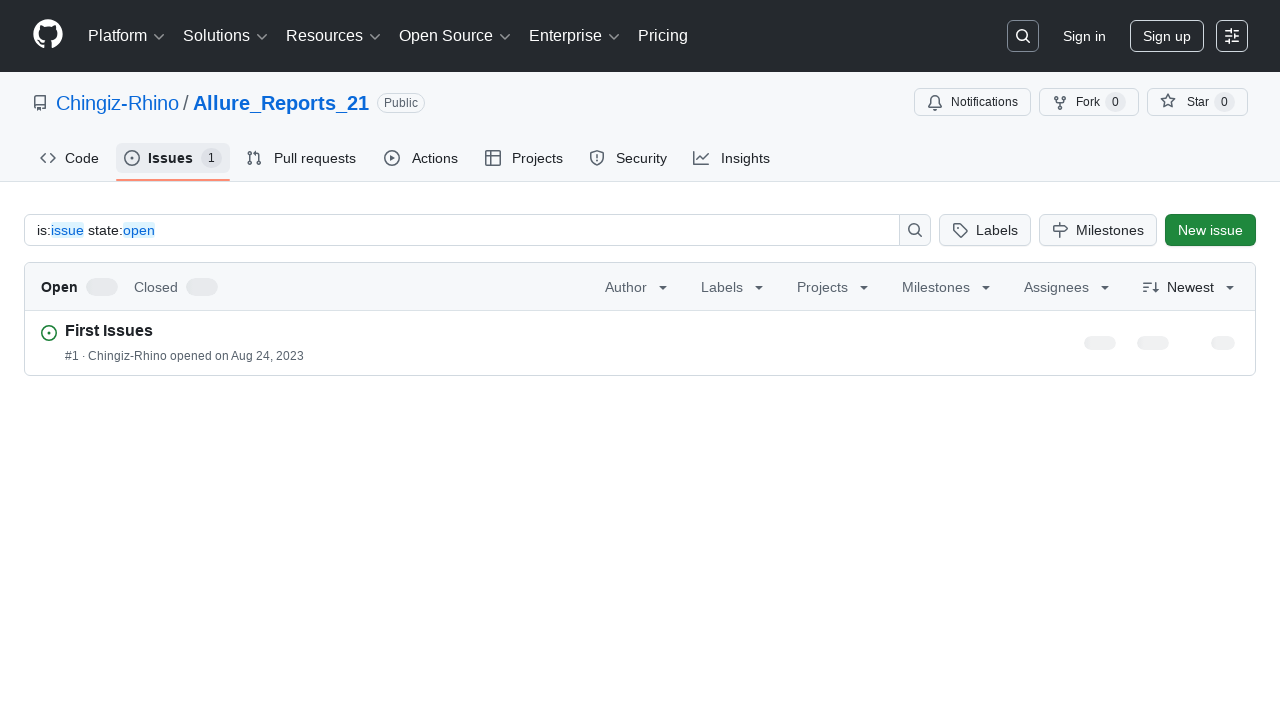

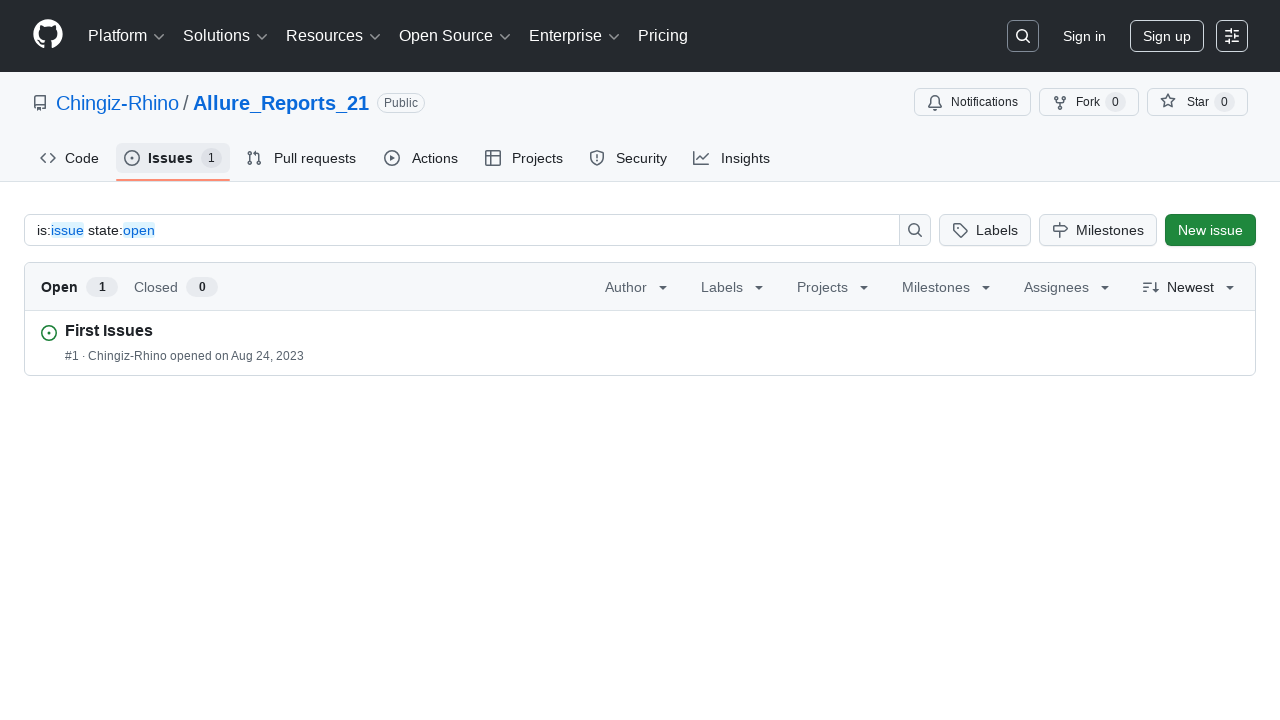